Tests that clicking a link opens a new tab with the correct URL.

Starting URL: https://demoqa.com/links

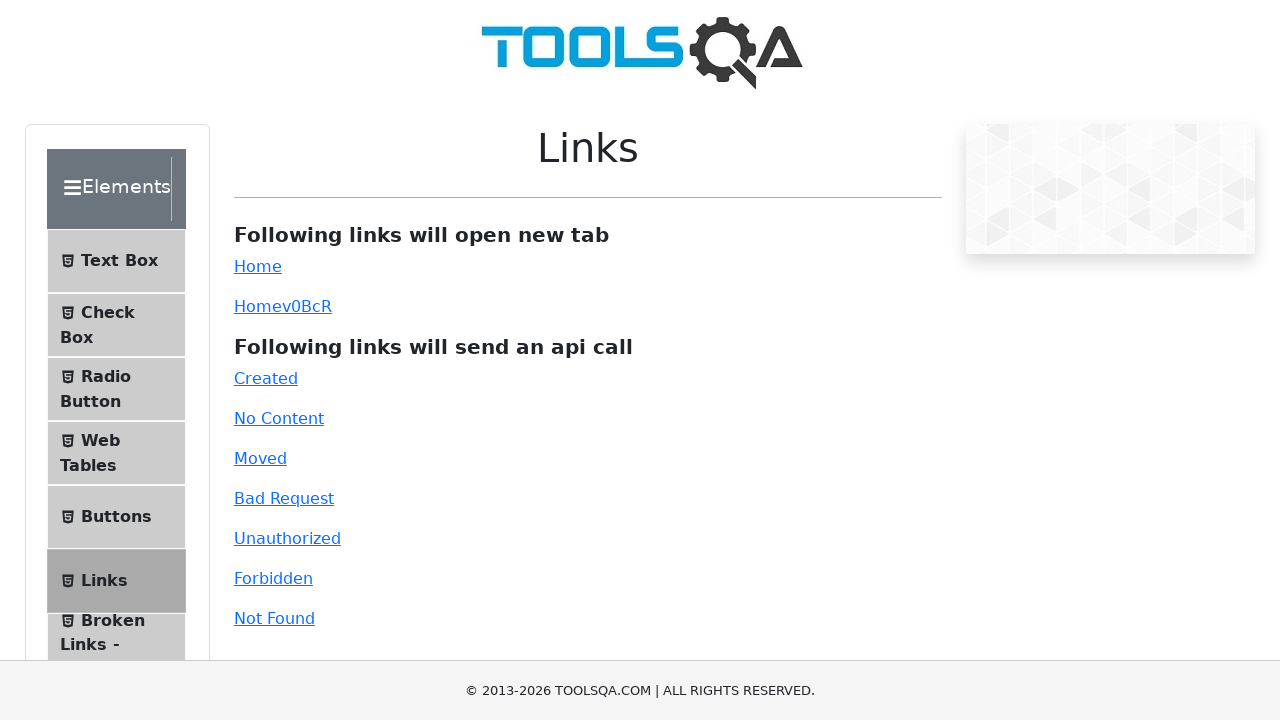

Clicked simple link and new tab opened at (258, 266) on #simpleLink
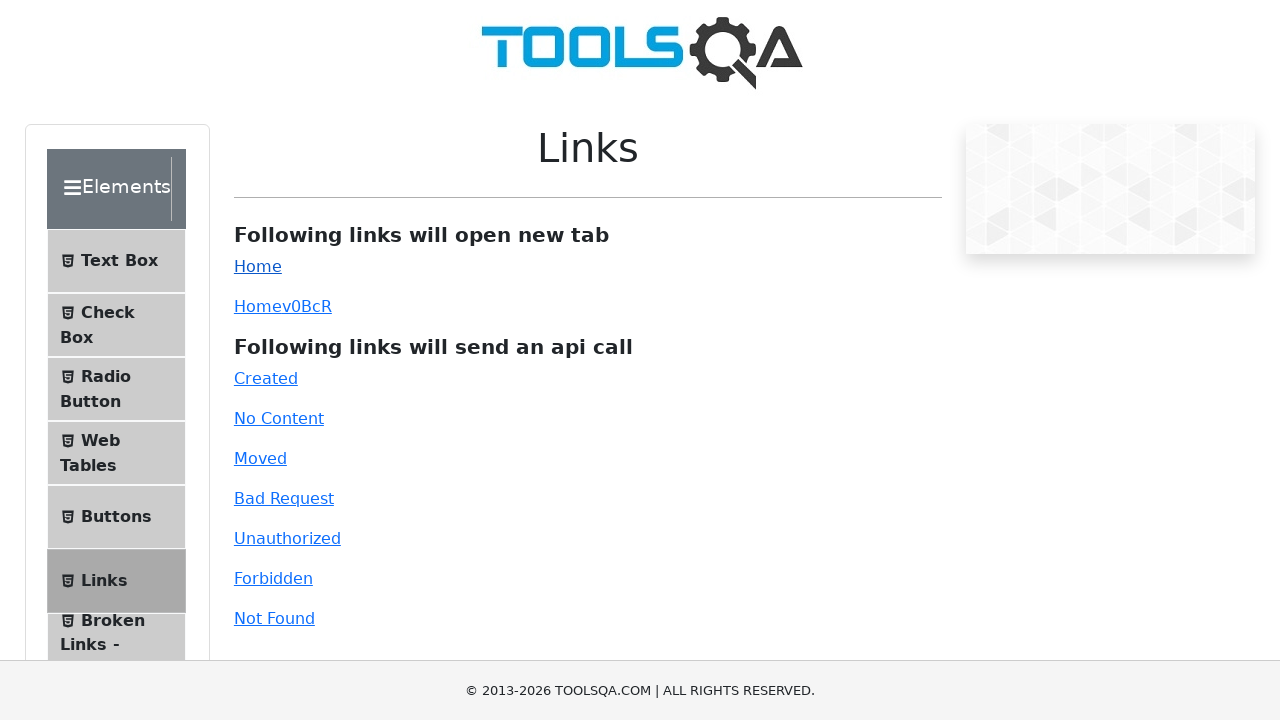

Retrieved new page object from context
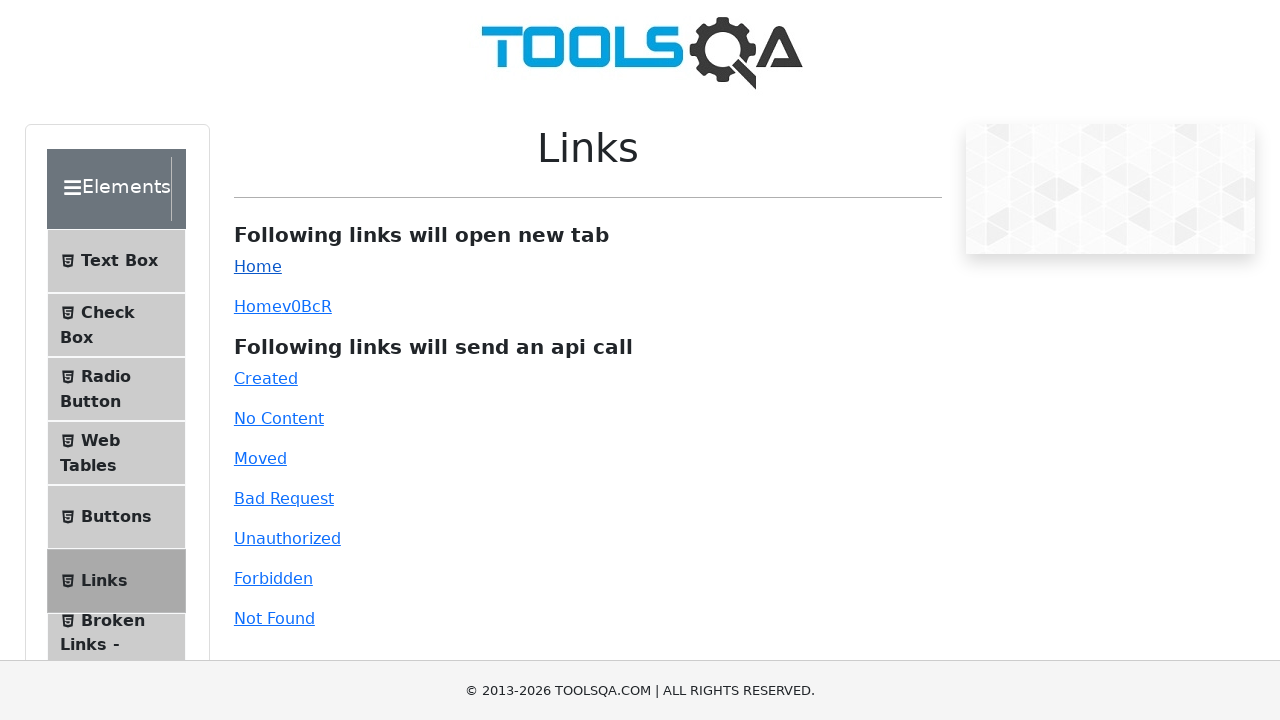

New page finished loading
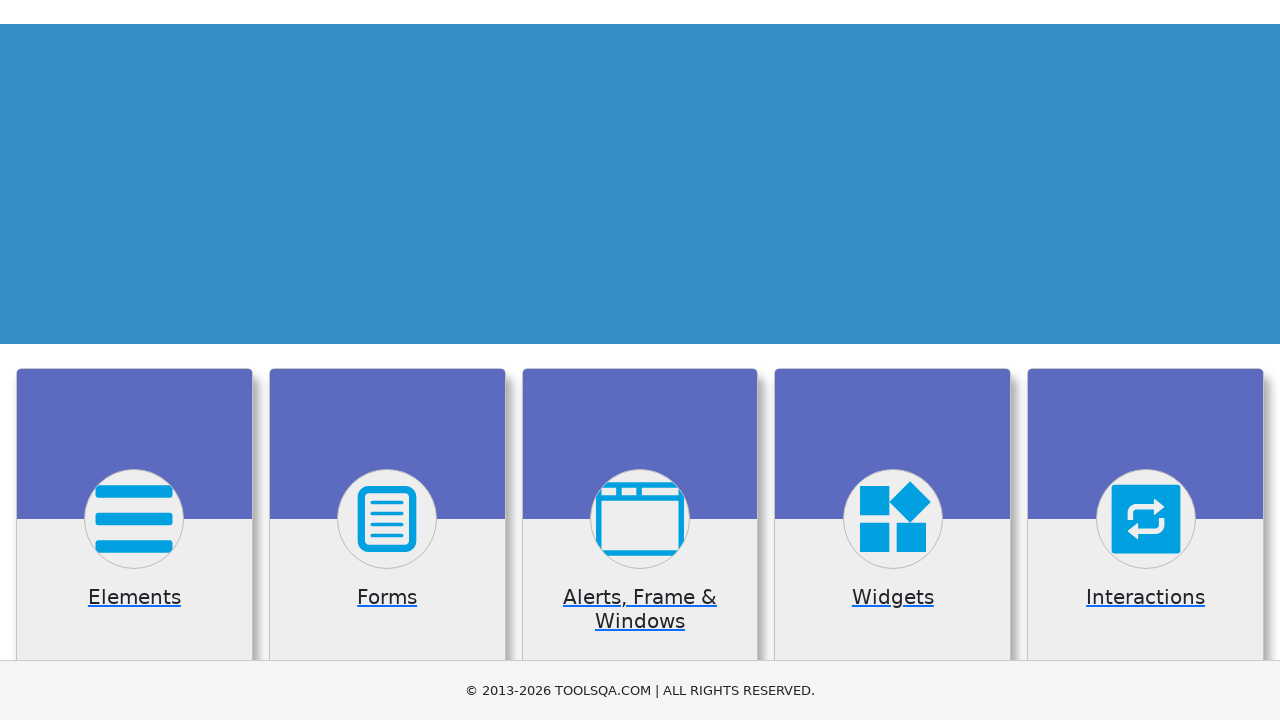

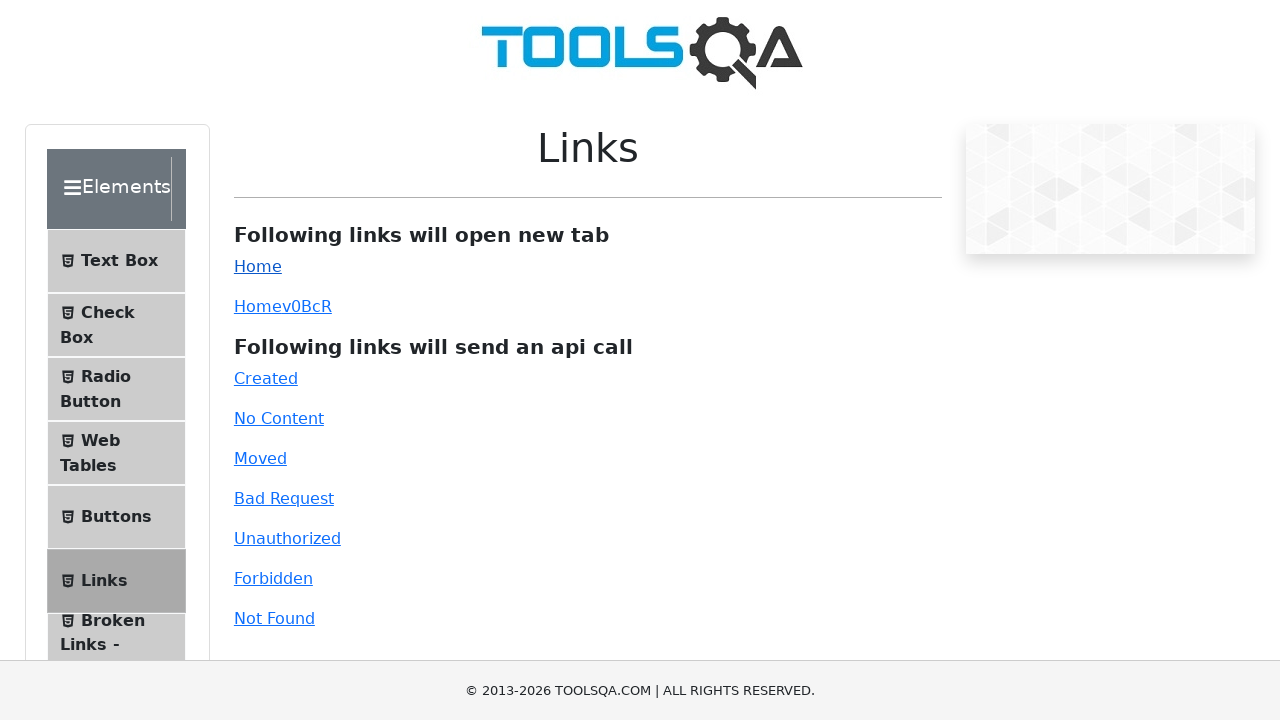